Tests basic browser window operations by navigating to a financial website, retrieving page title and URL, then maximizing and minimizing the browser window.

Starting URL: https://www.moneycontrol.com/

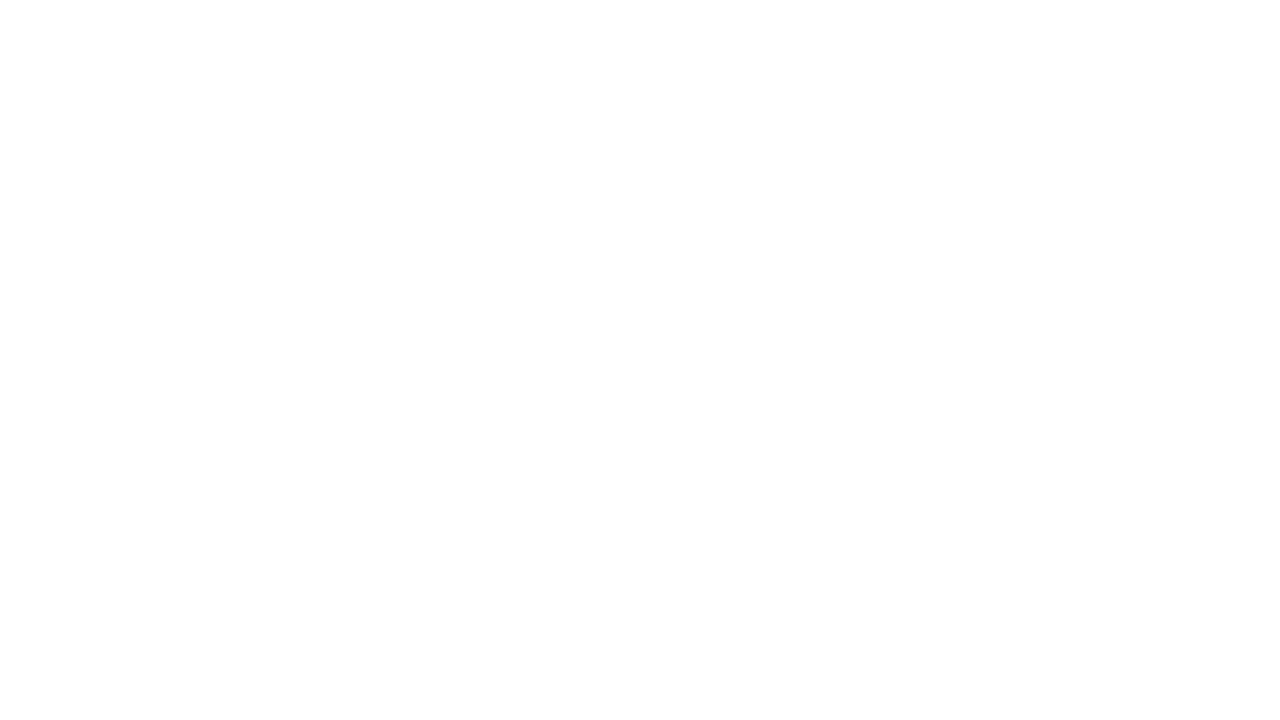

Retrieved page title from Moneycontrol website
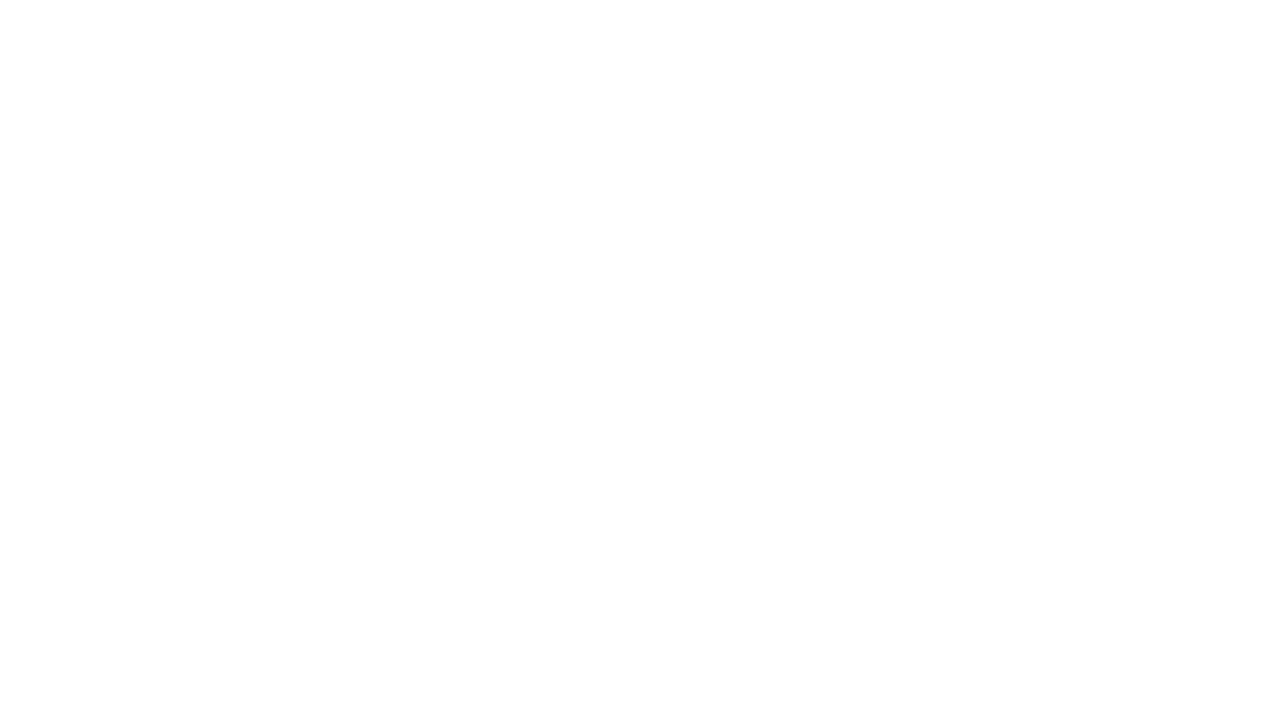

Retrieved current URL from Moneycontrol website
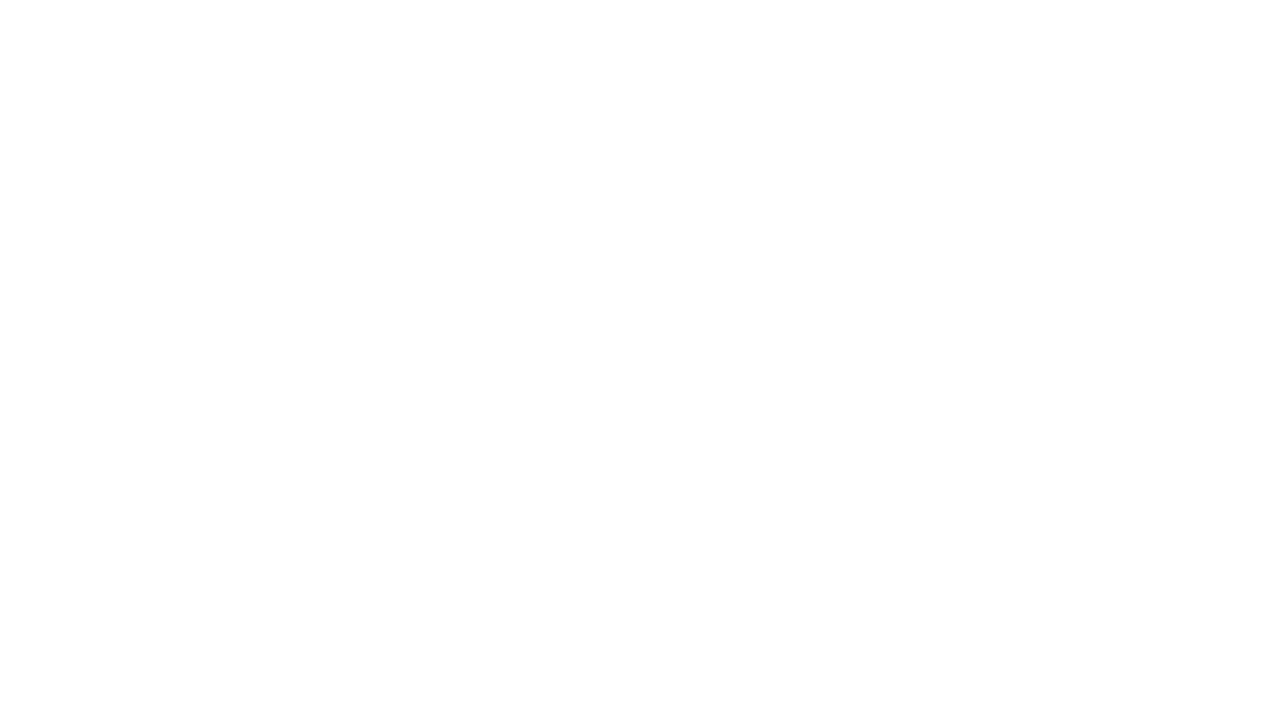

Maximized browser window to 1920x1080
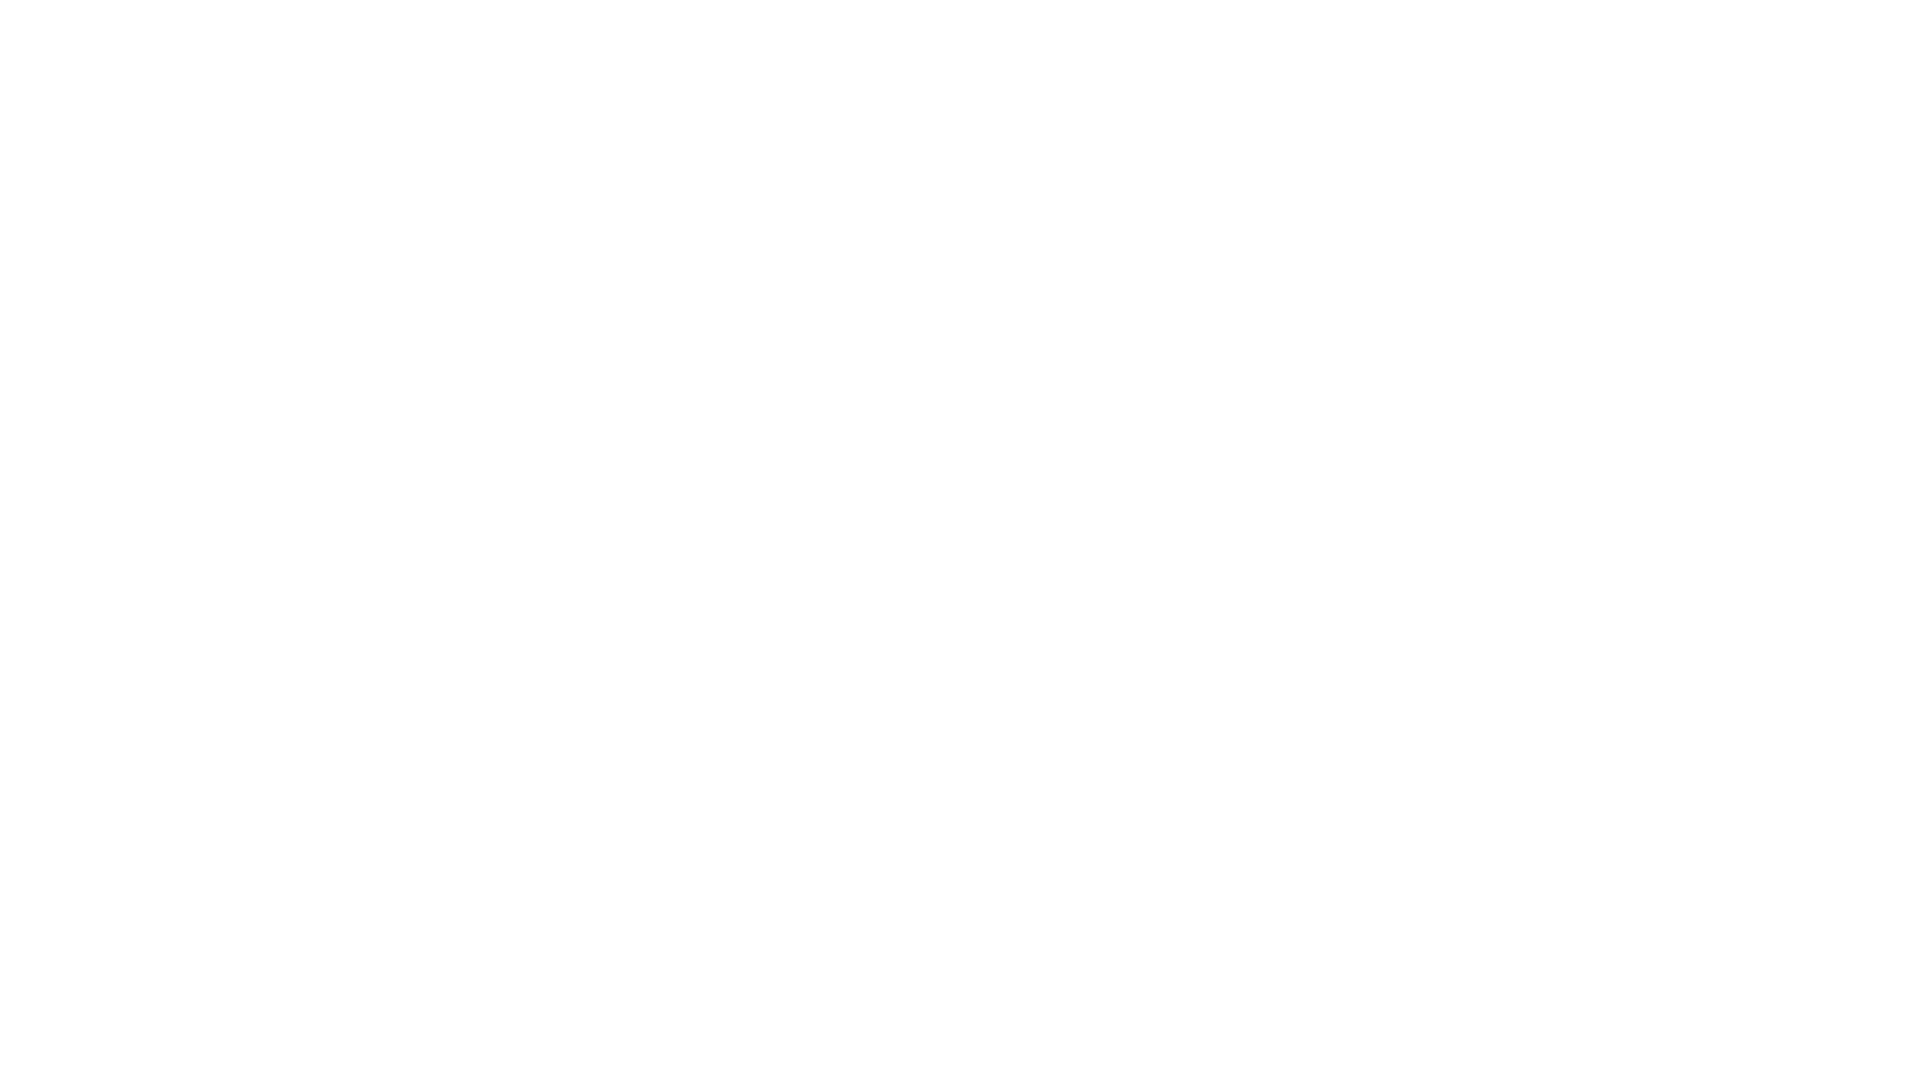

Waited 3 seconds after maximizing window
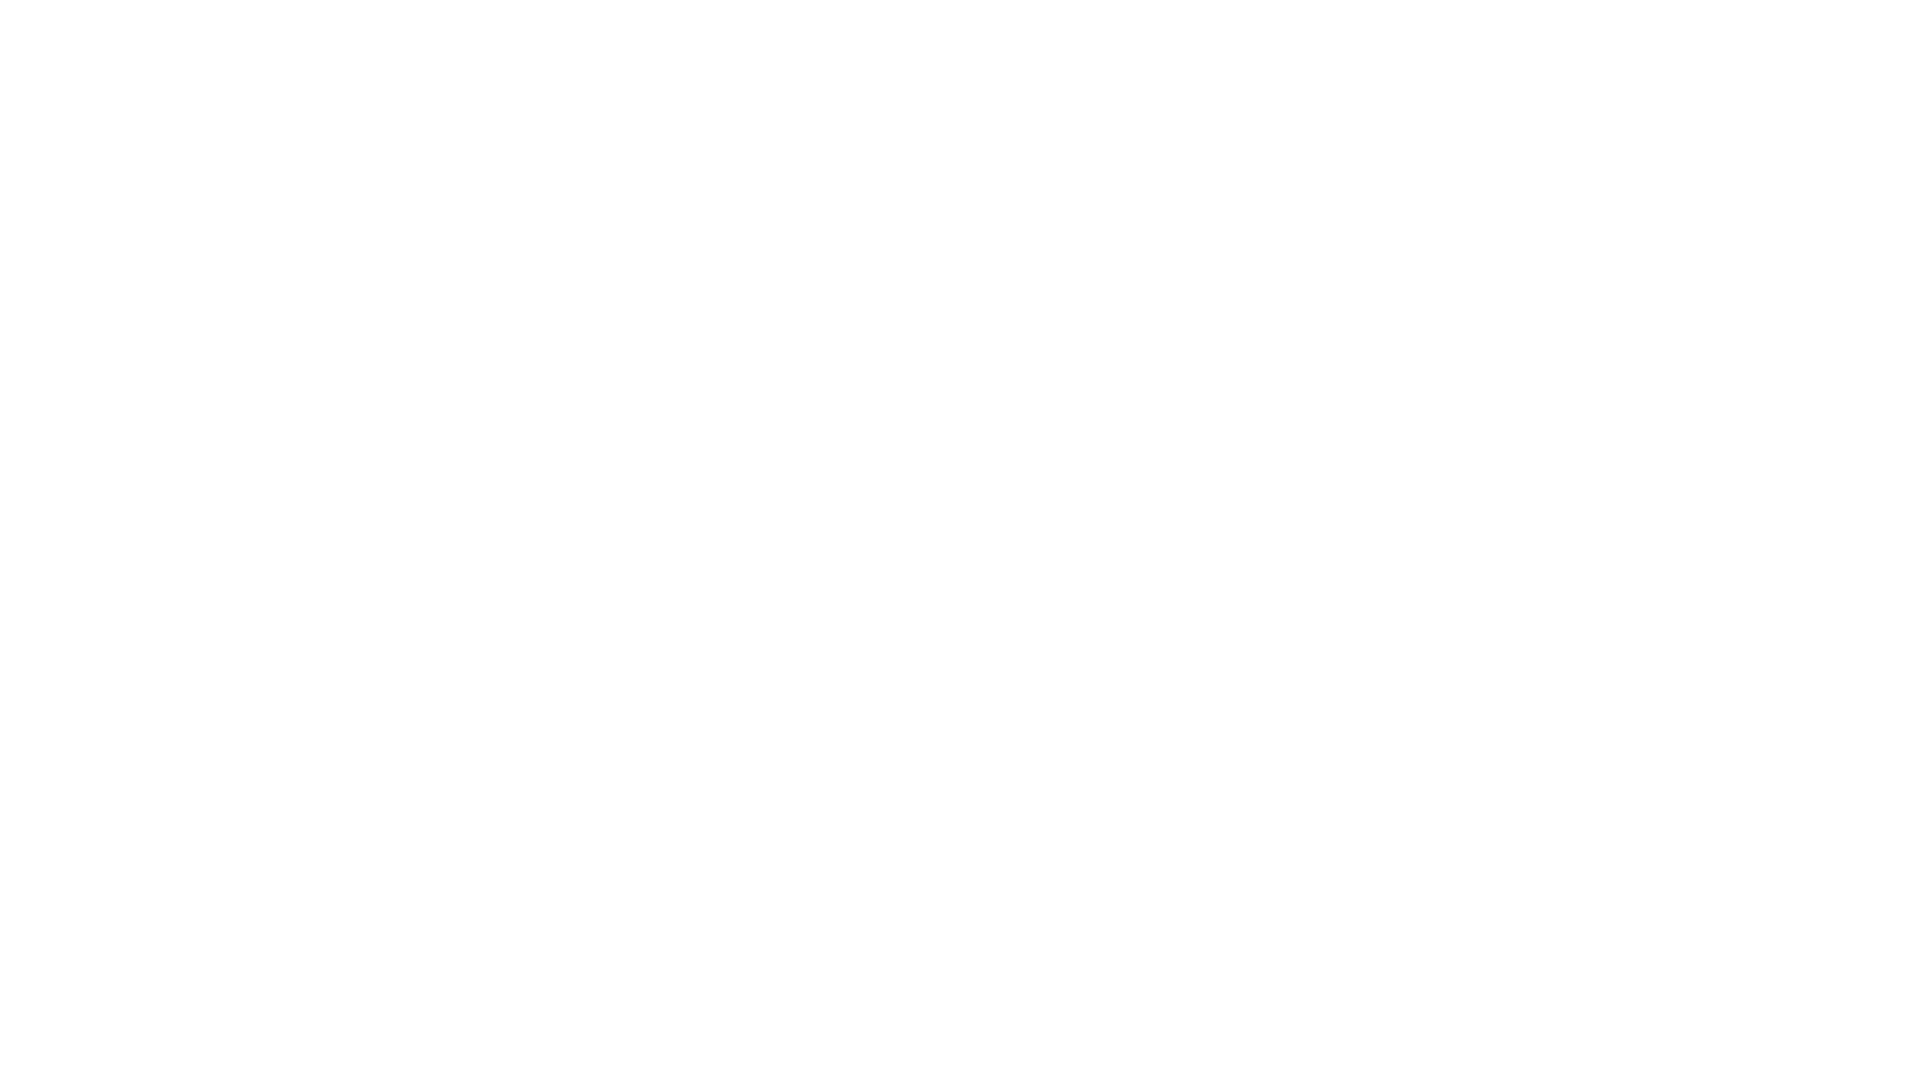

Minimized browser window to 800x600
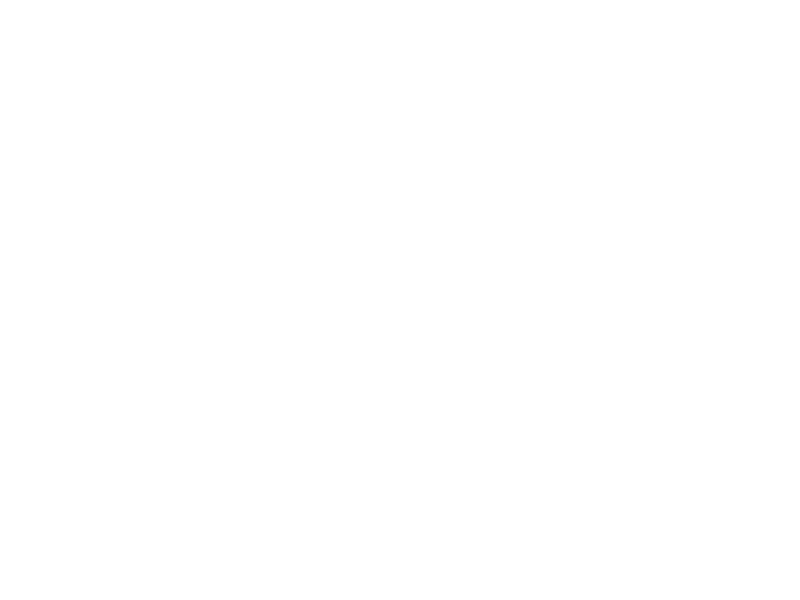

Waited 3 seconds before closing
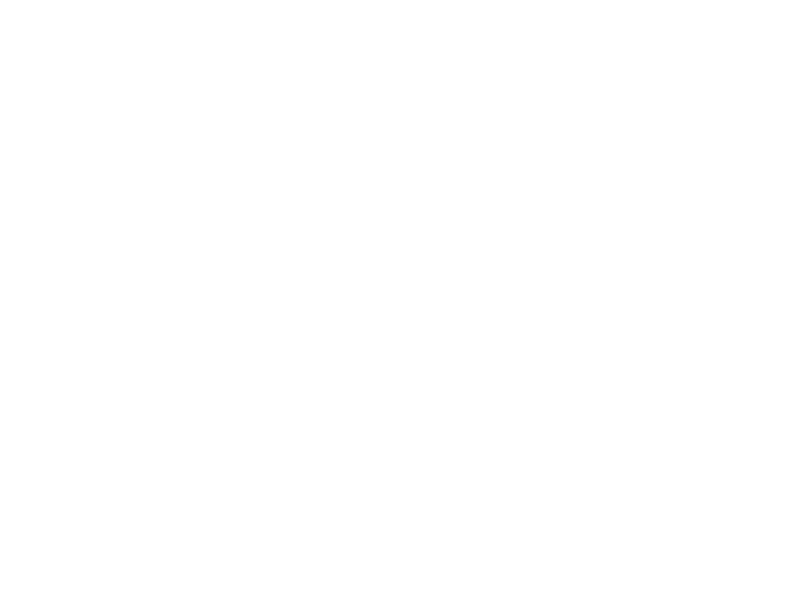

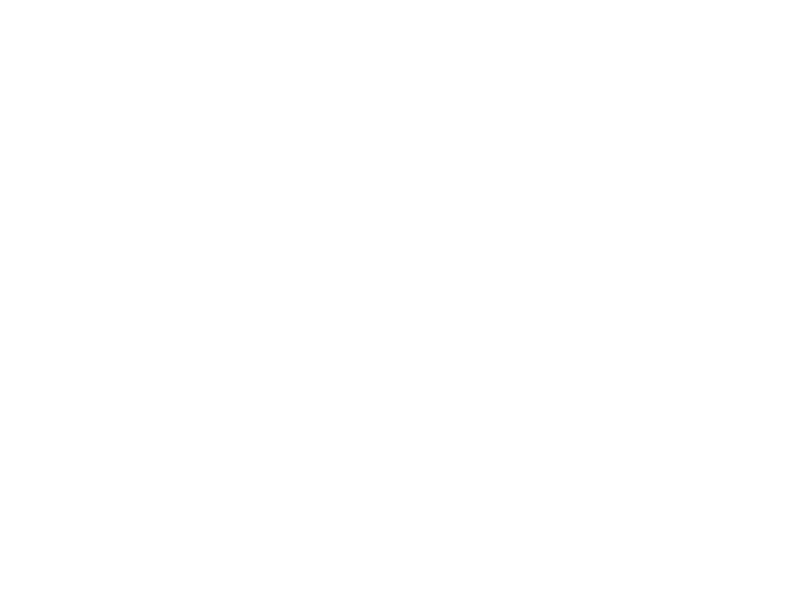